Tests multiple windows handling by navigating to the multiple windows page, clicking to open a new window, and switching between windows

Starting URL: https://the-internet.herokuapp.com/

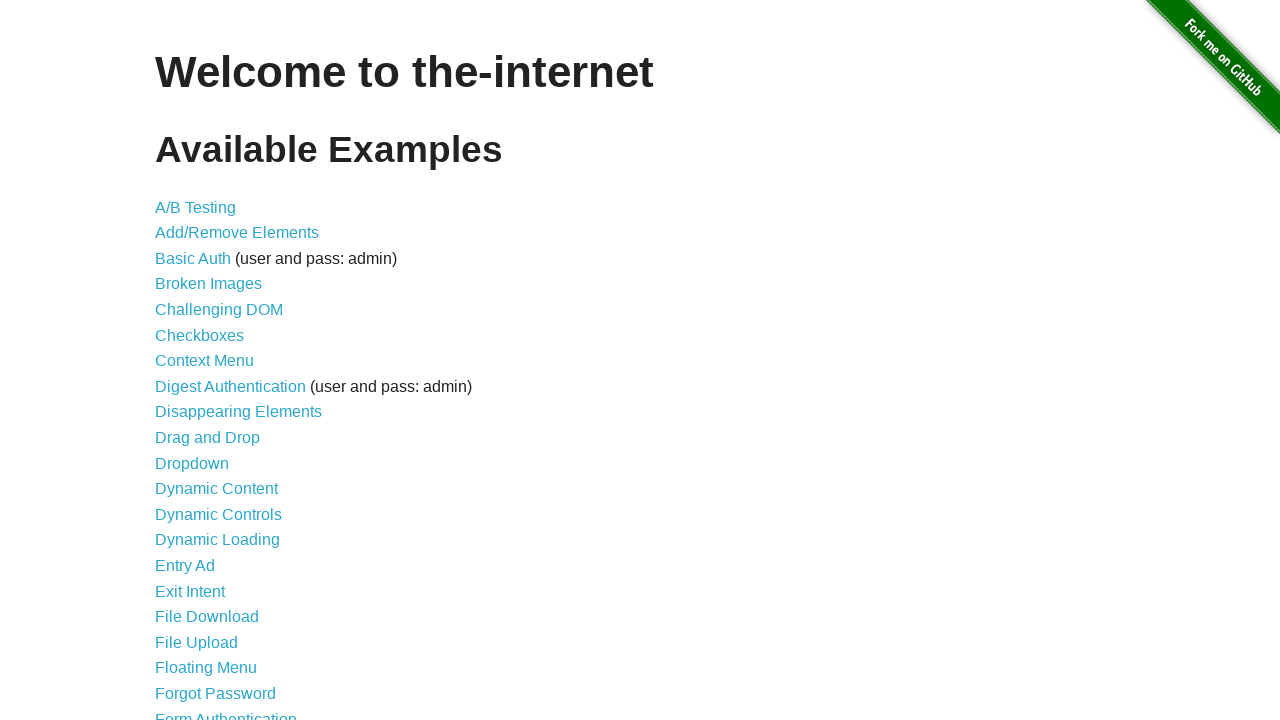

Clicked on Multiple Windows link at (218, 369) on a:text('Multiple Windows')
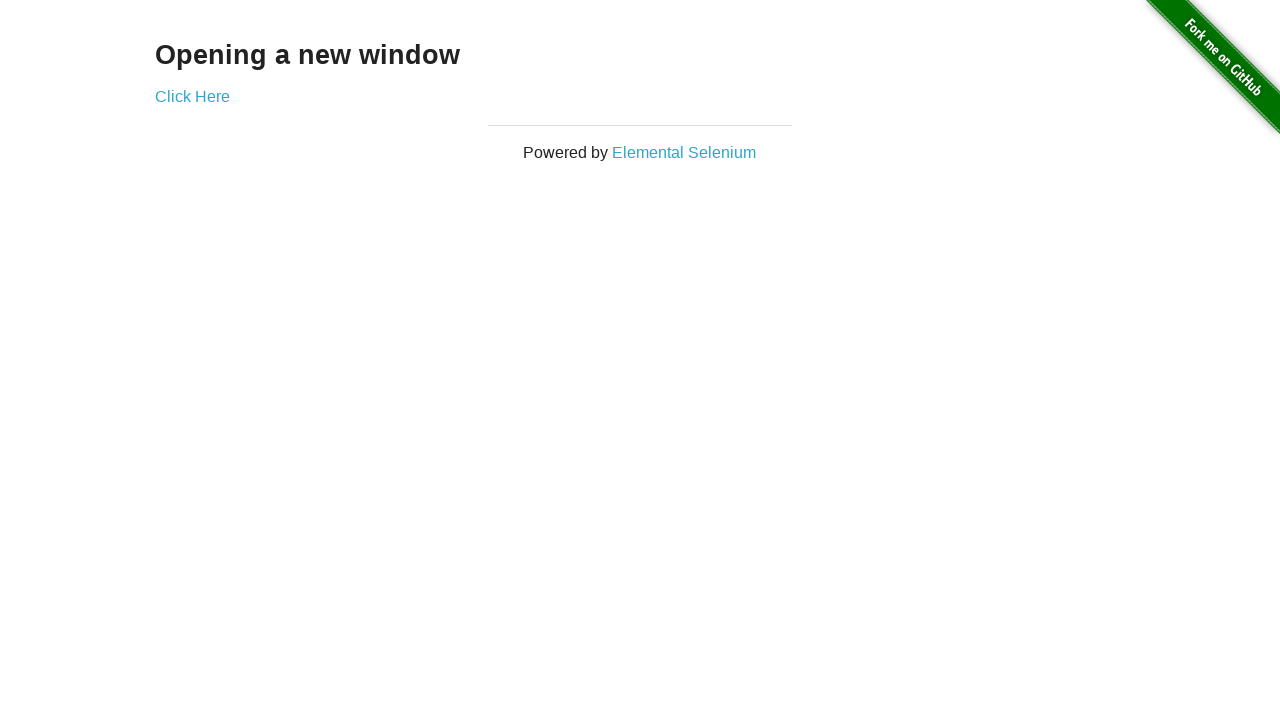

Clicked the 'Click Here' link to open a new window at (192, 96) on #content a[target='_blank']
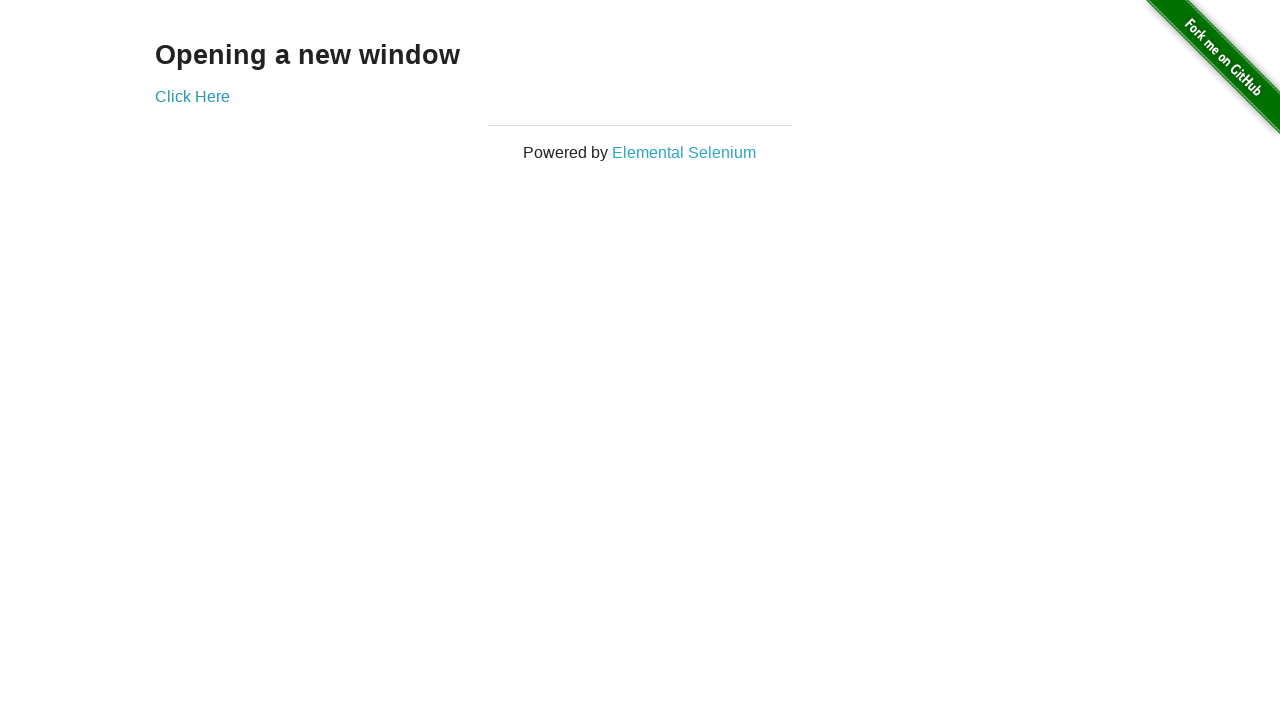

New page window opened and retrieved
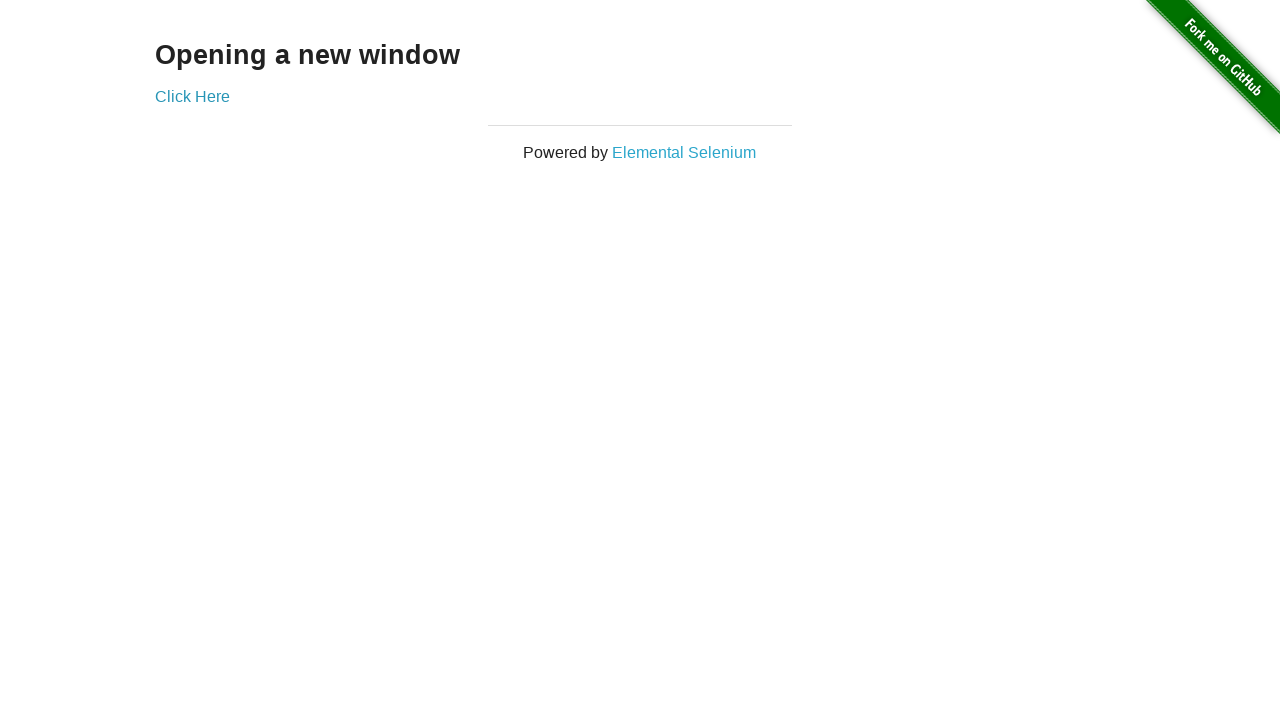

New page loaded completely
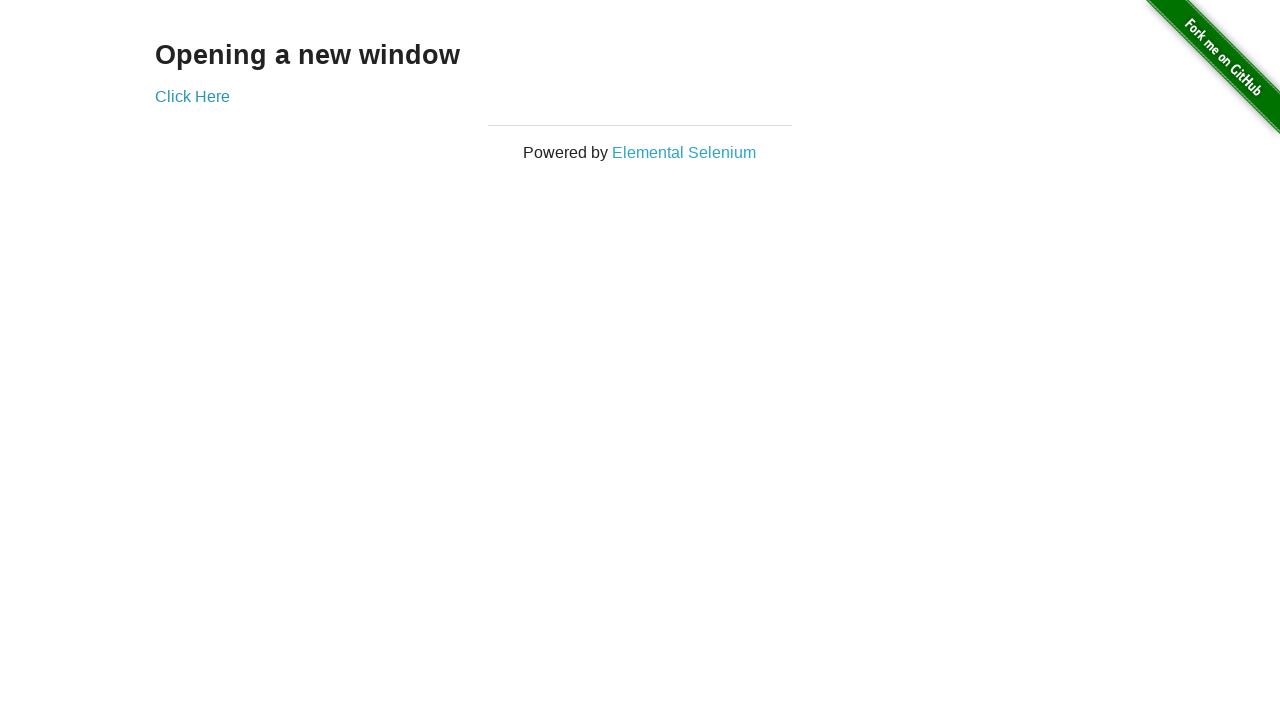

Switched back to original window
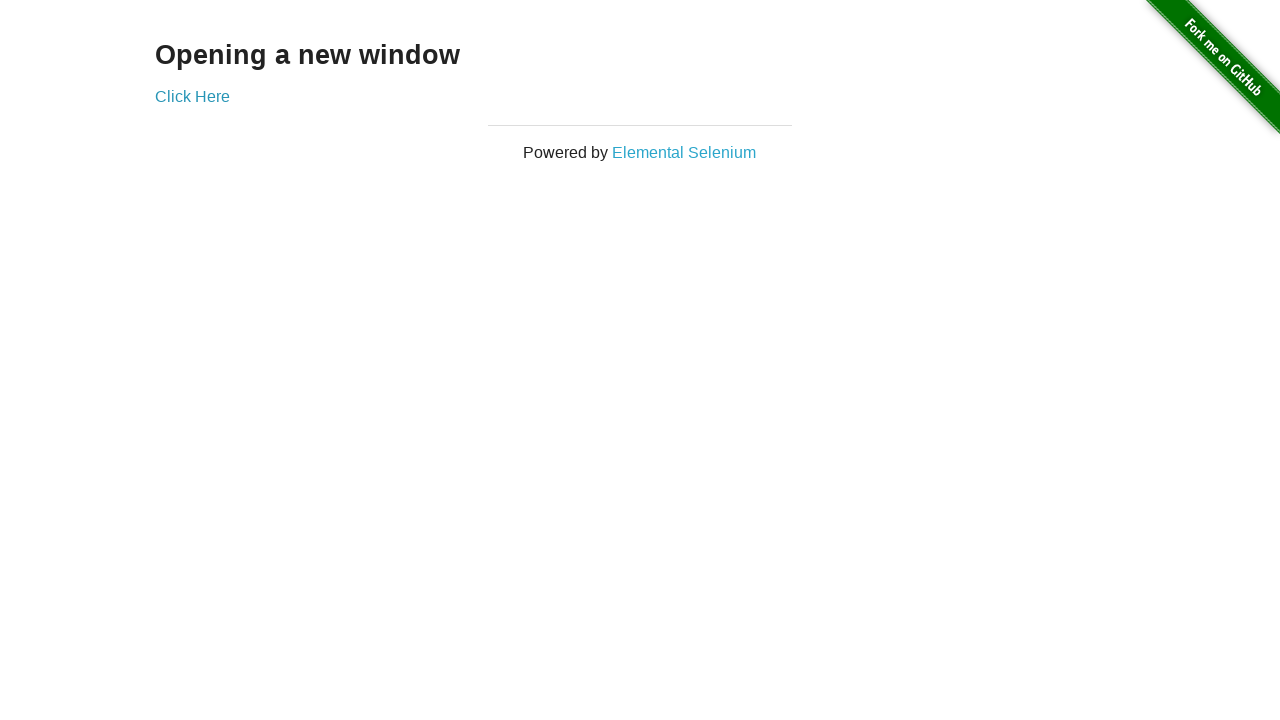

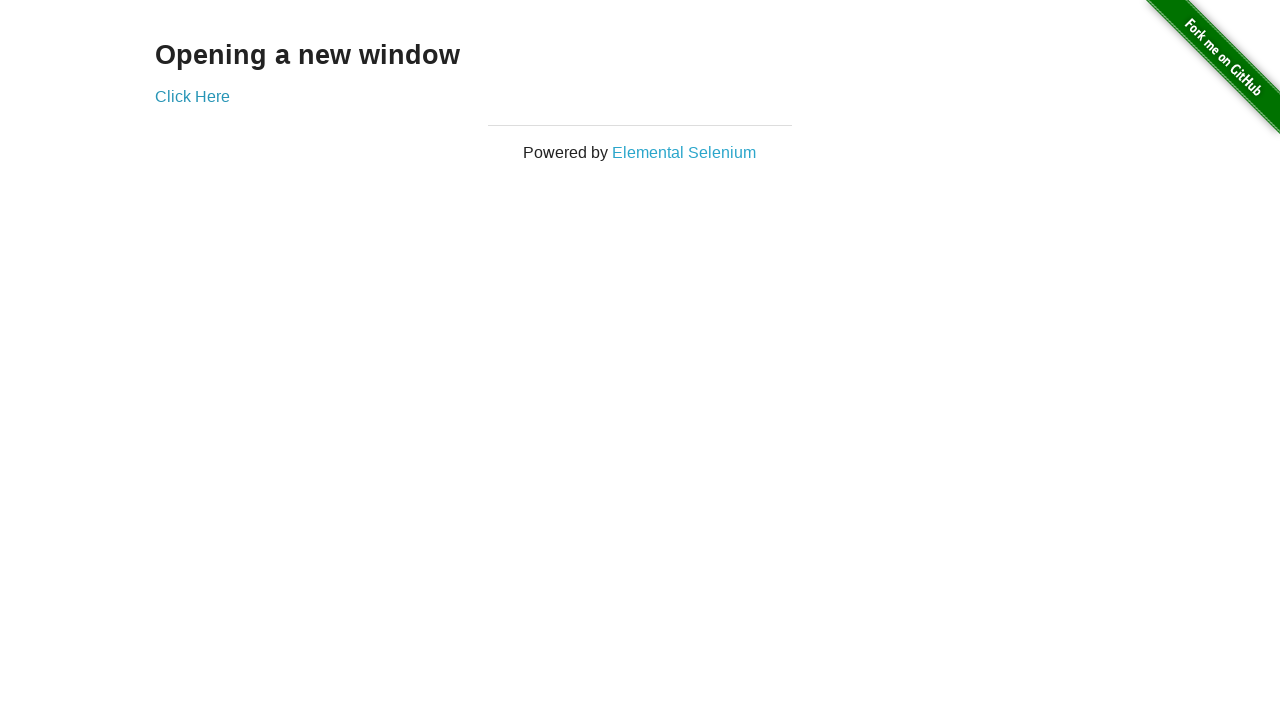